Tests checkbox functionality by finding all checkboxes on the page, clicking each one to select them, then clicking each visible checkbox again to deselect them.

Starting URL: https://rahulshettyacademy.com/AutomationPractice/

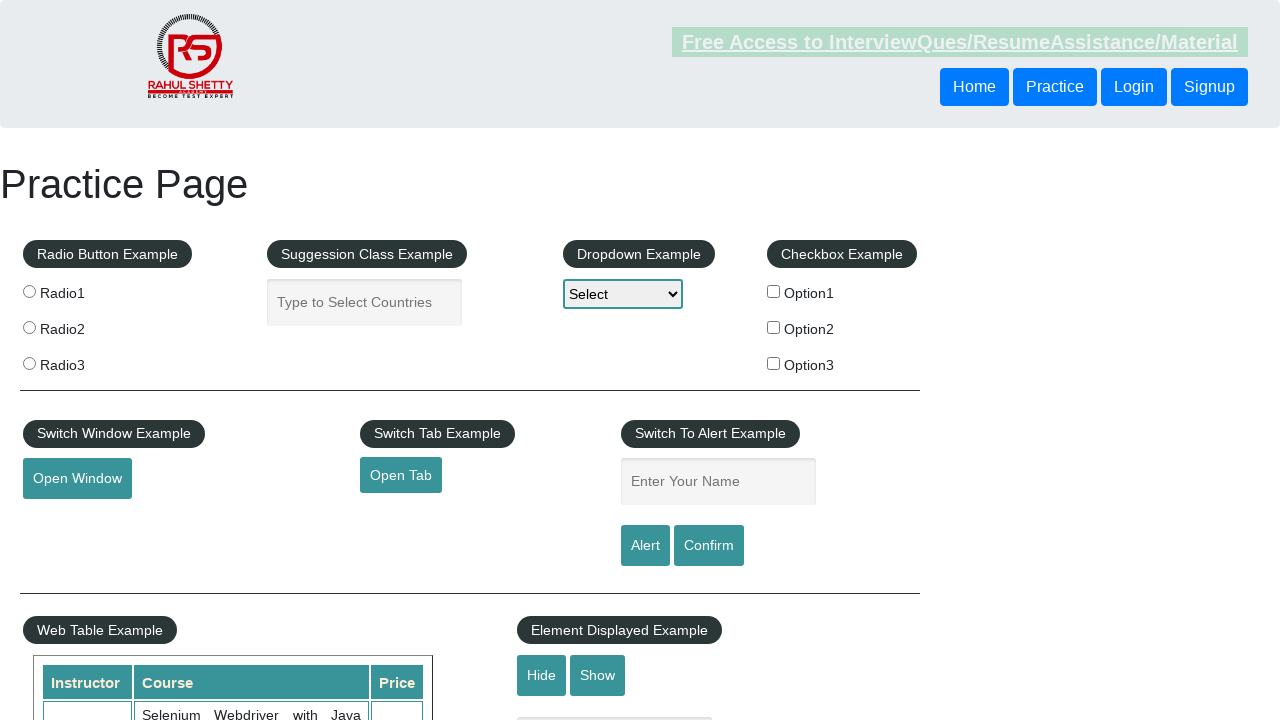

Navigated to AutomationPractice page
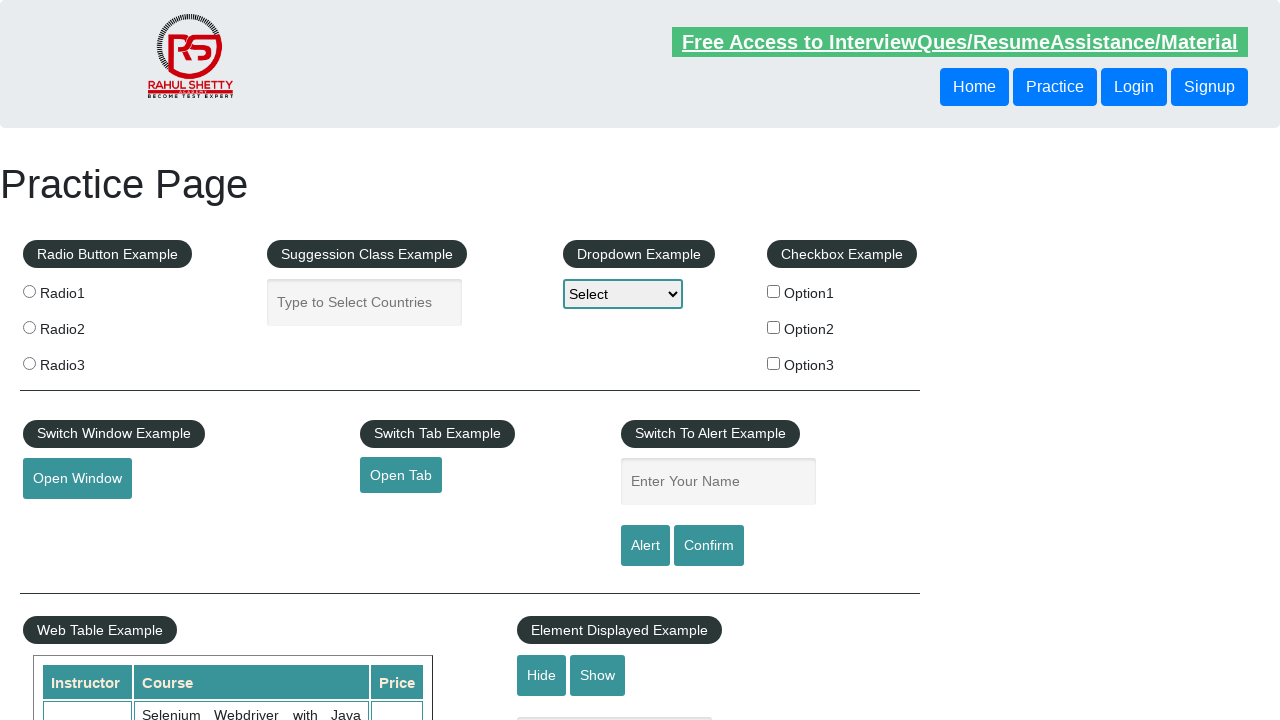

Located all checkboxes on the page
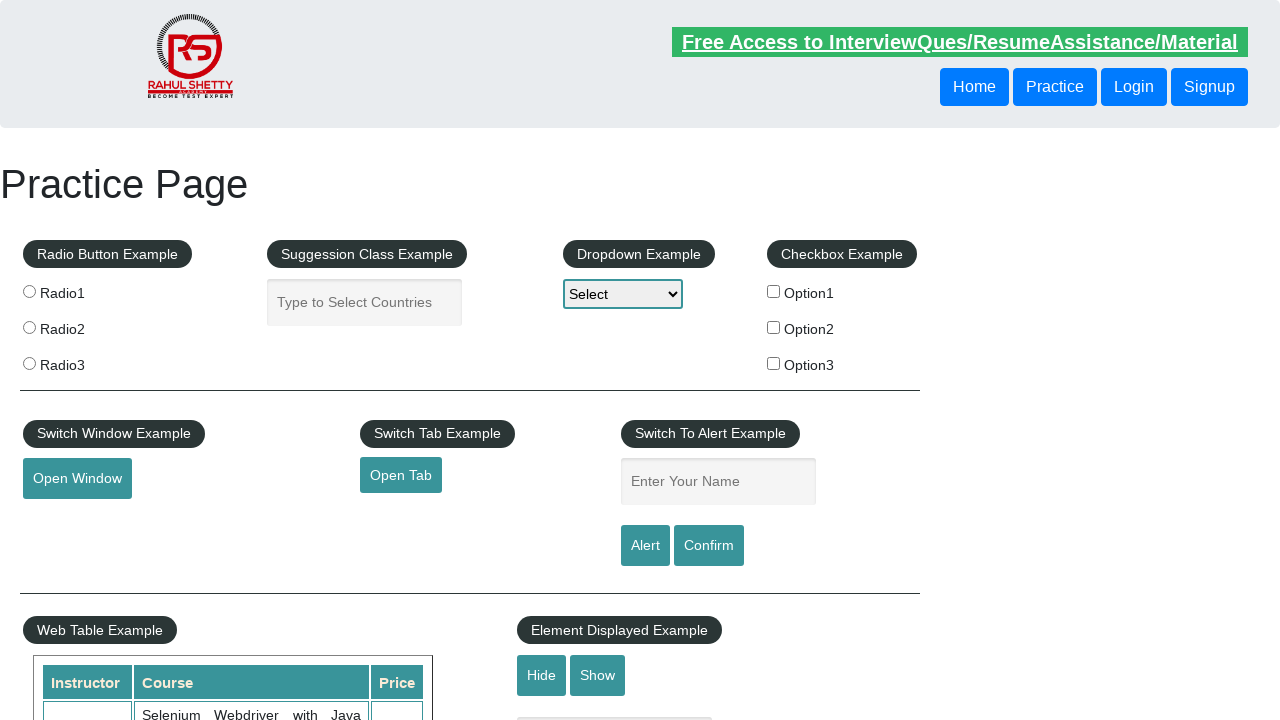

Found 3 checkboxes on the page
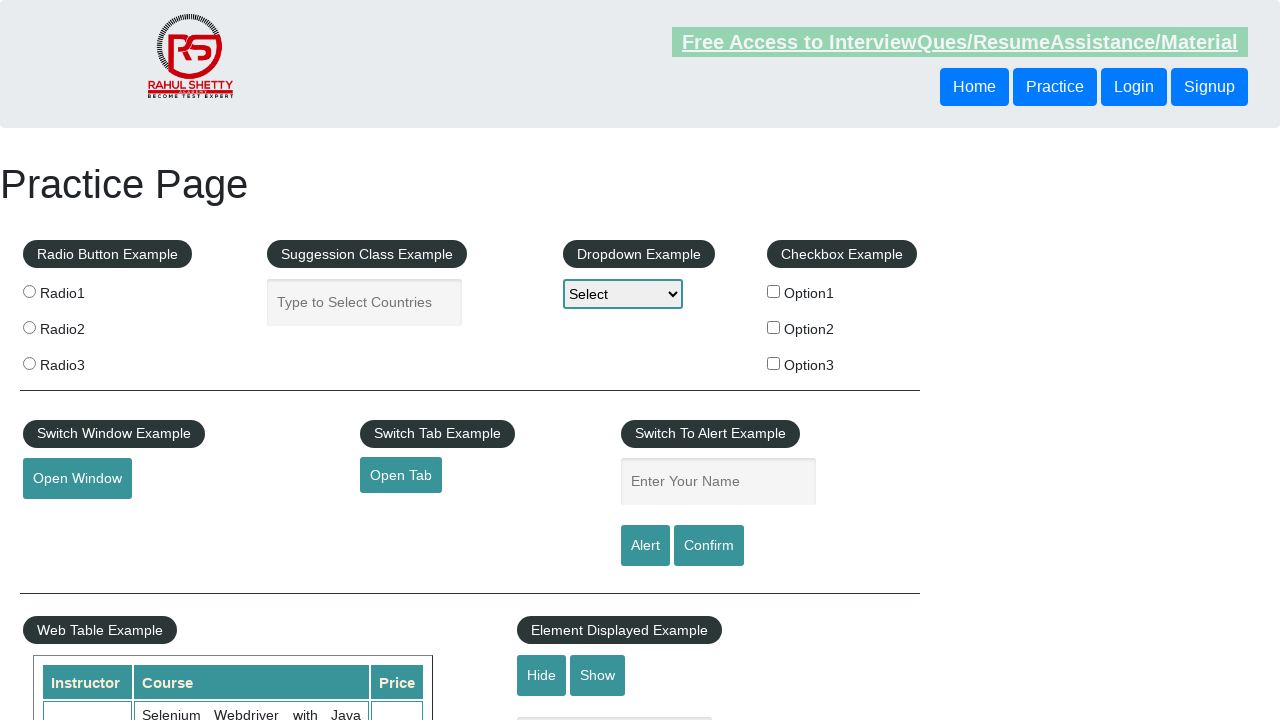

Clicked checkbox 1 to select it at (774, 291) on xpath=//input[@type='checkbox'] >> nth=0
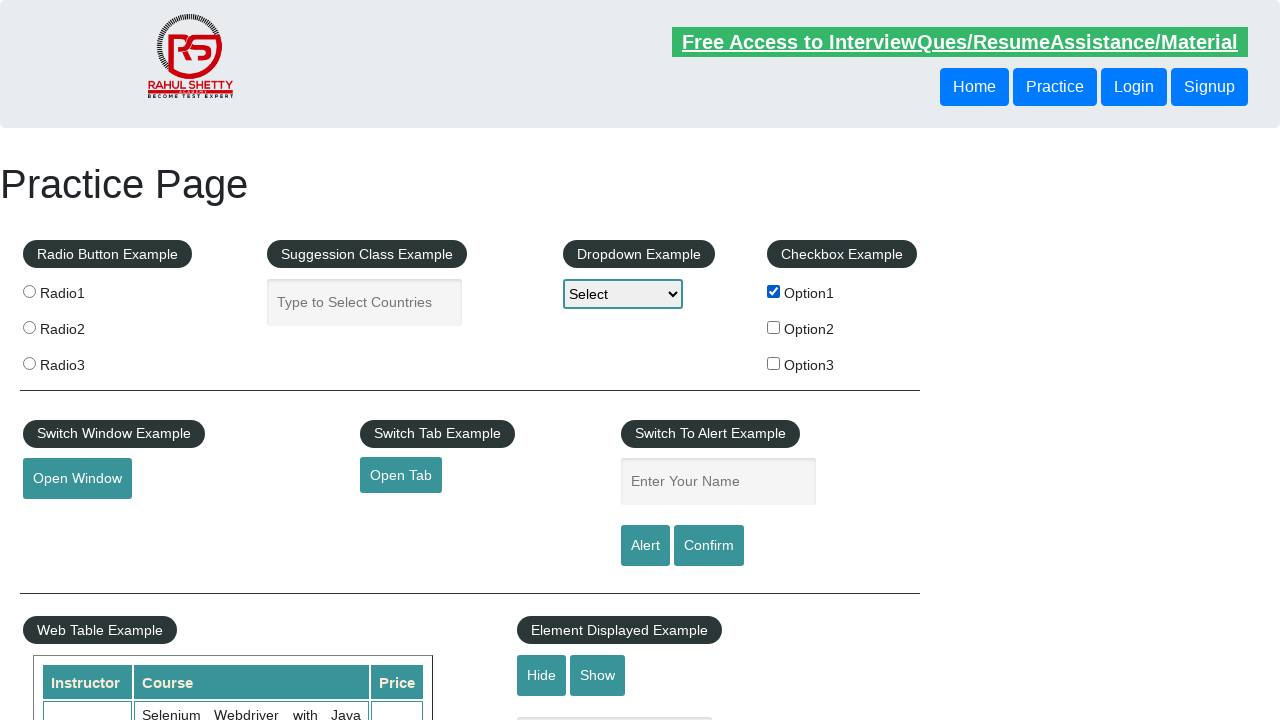

Clicked checkbox 2 to select it at (774, 327) on xpath=//input[@type='checkbox'] >> nth=1
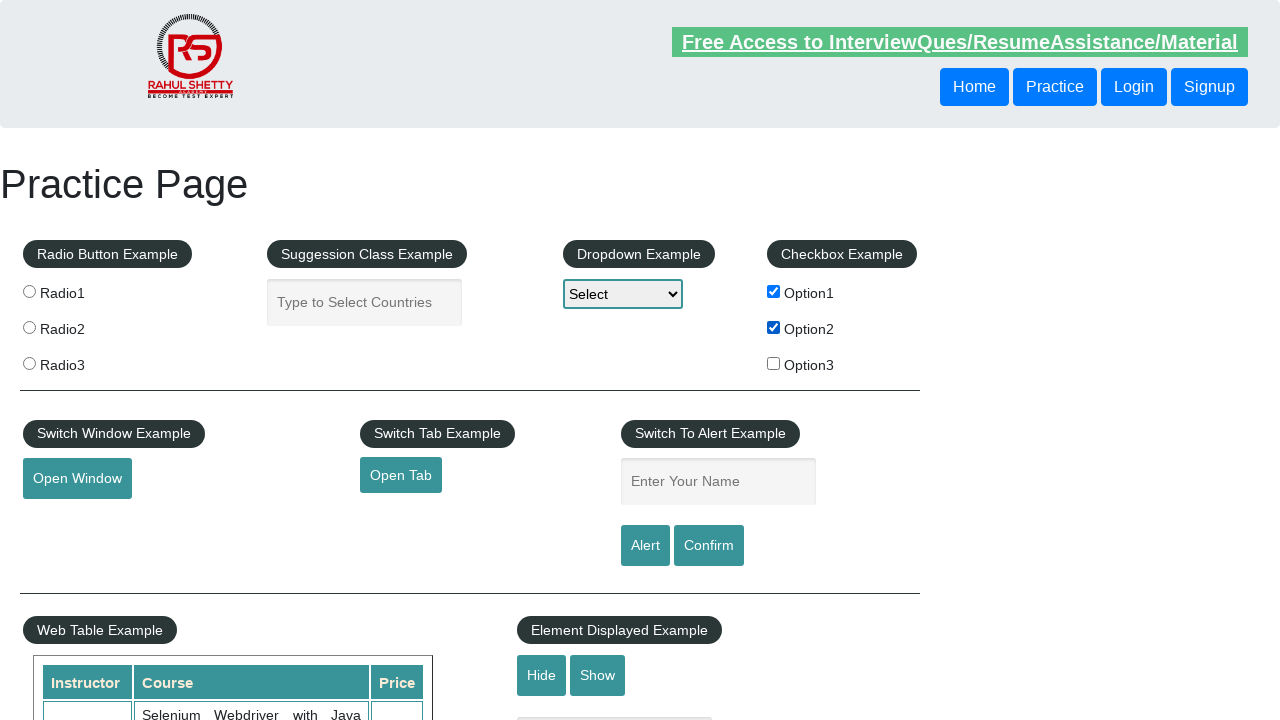

Clicked checkbox 3 to select it at (774, 363) on xpath=//input[@type='checkbox'] >> nth=2
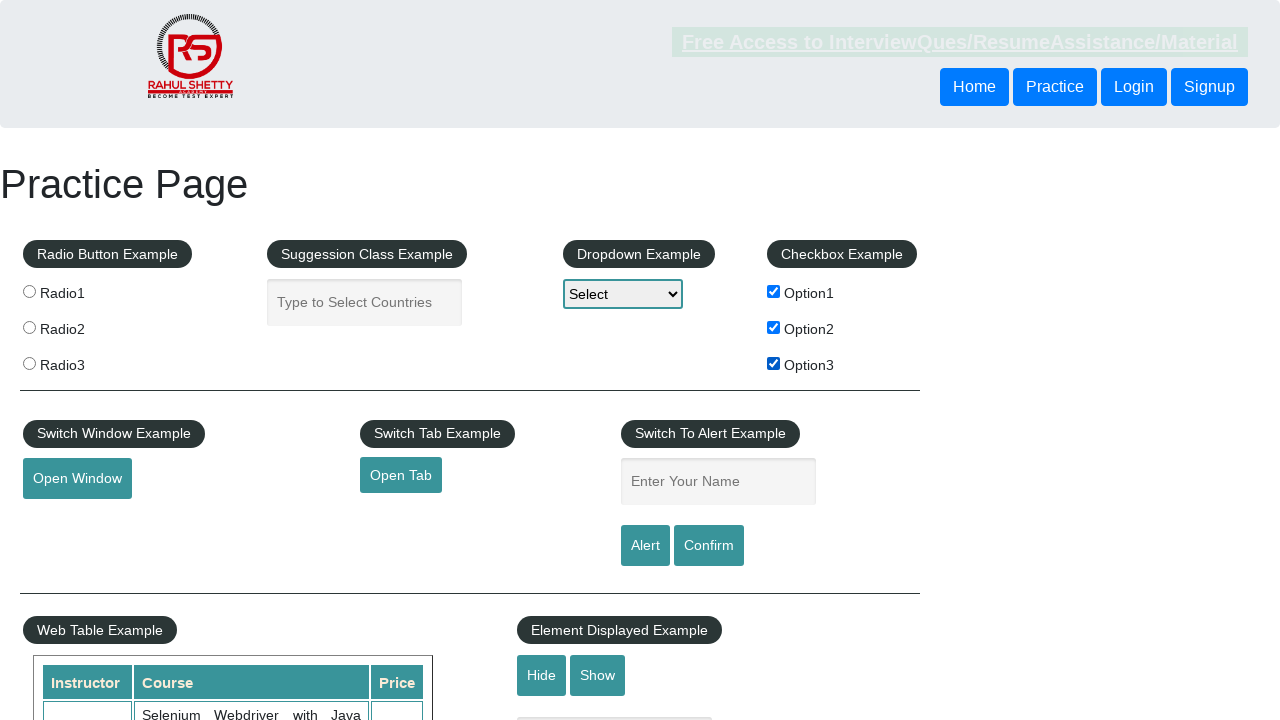

Clicked checkbox 1 to deselect it at (774, 291) on xpath=//input[@type='checkbox'] >> nth=0
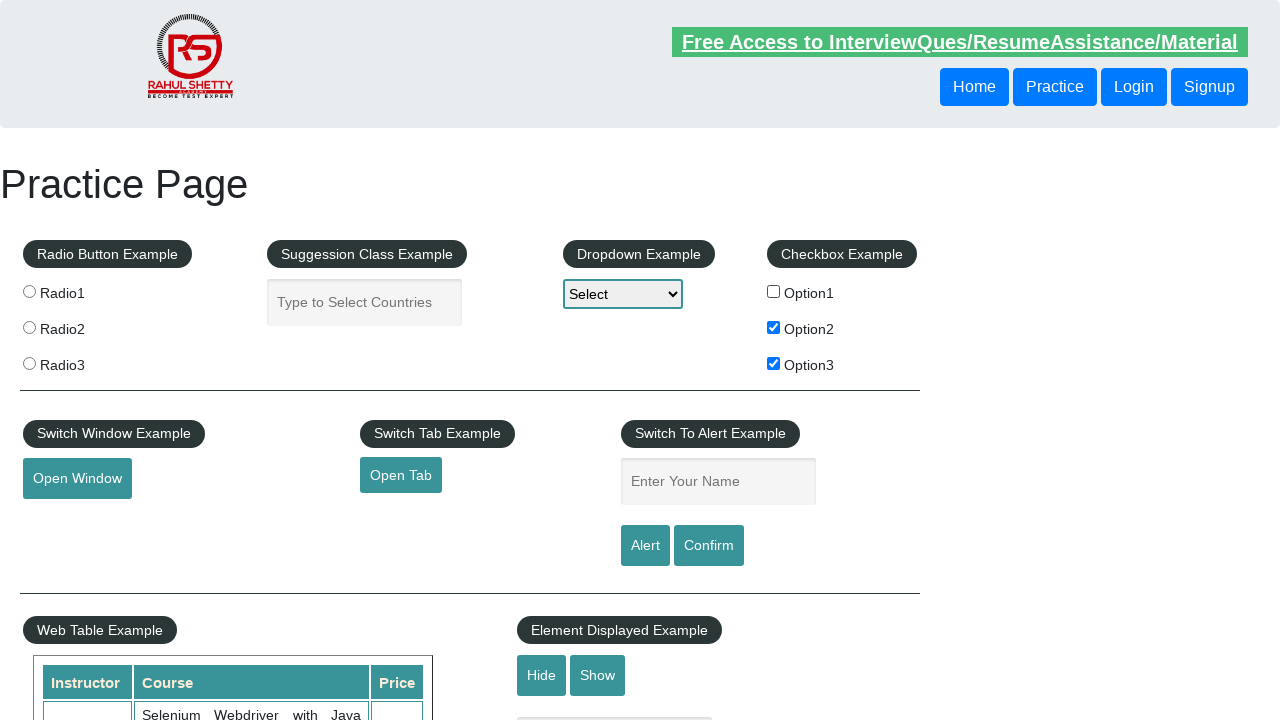

Clicked checkbox 2 to deselect it at (774, 327) on xpath=//input[@type='checkbox'] >> nth=1
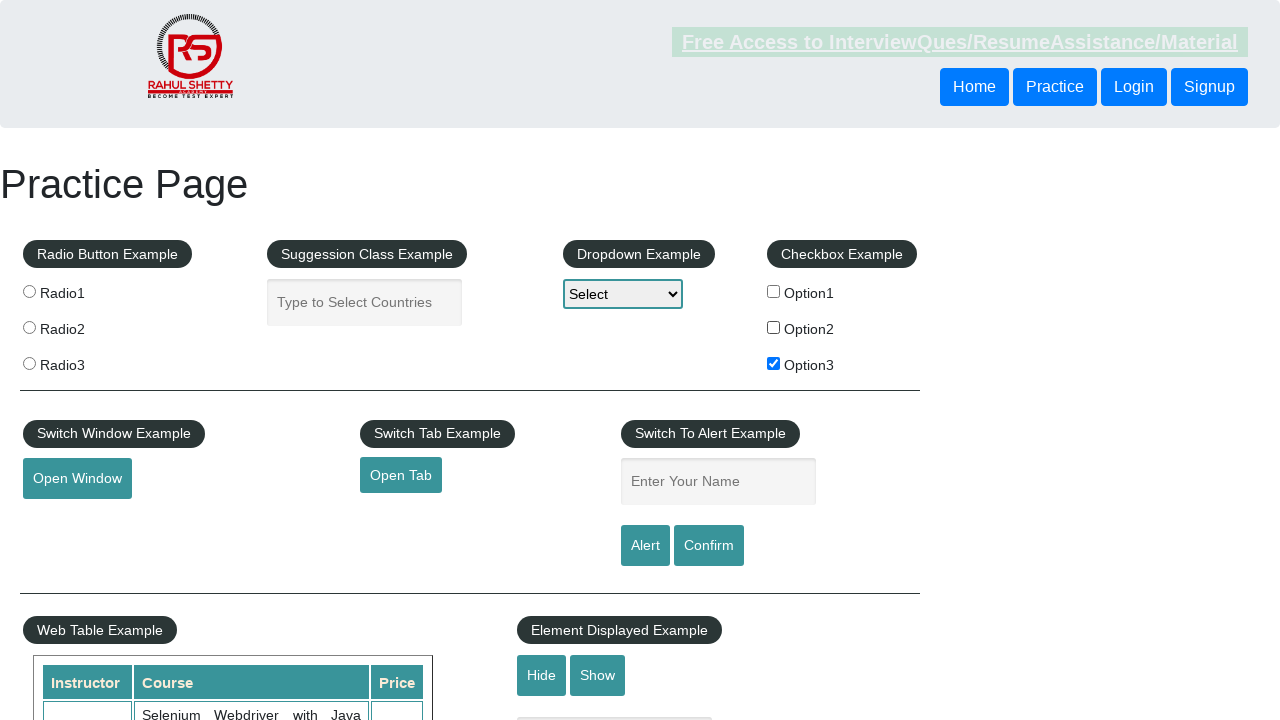

Clicked checkbox 3 to deselect it at (774, 363) on xpath=//input[@type='checkbox'] >> nth=2
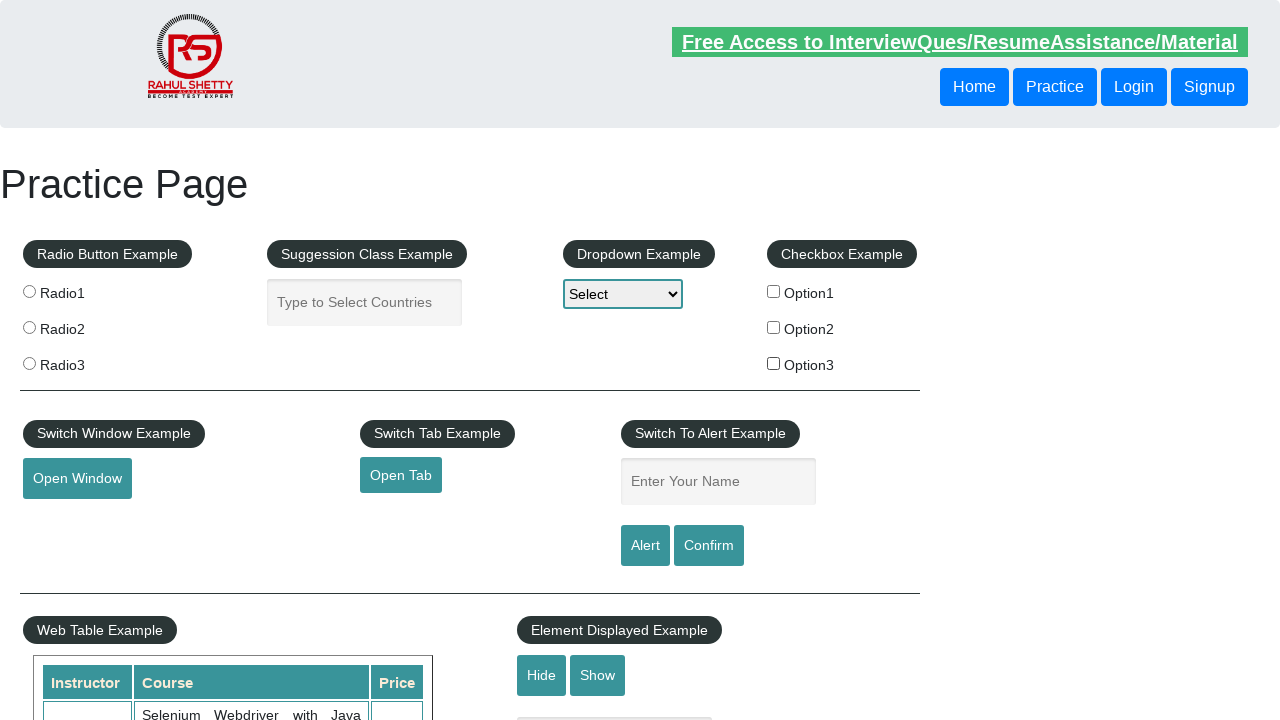

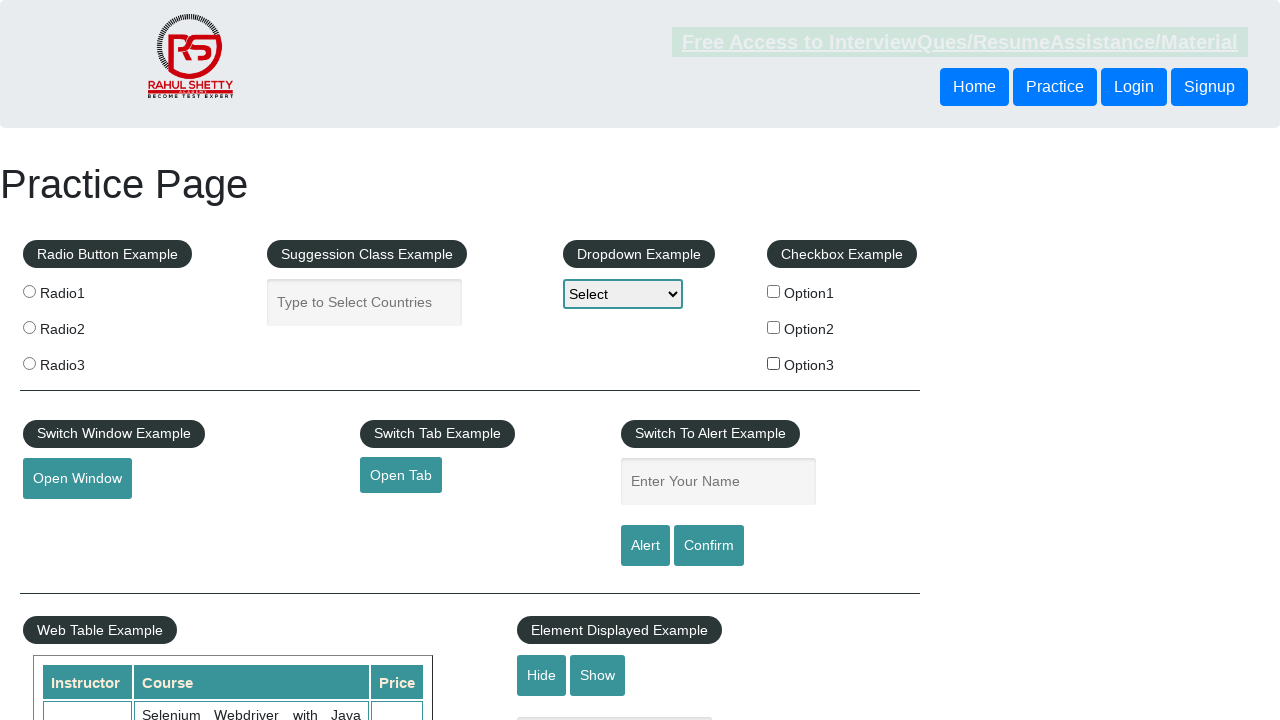